Tests the sortable list functionality by dragging list items to reorder them, verifying that drag and drop sorting works correctly on the list view.

Starting URL: https://demoqa.com/sortable

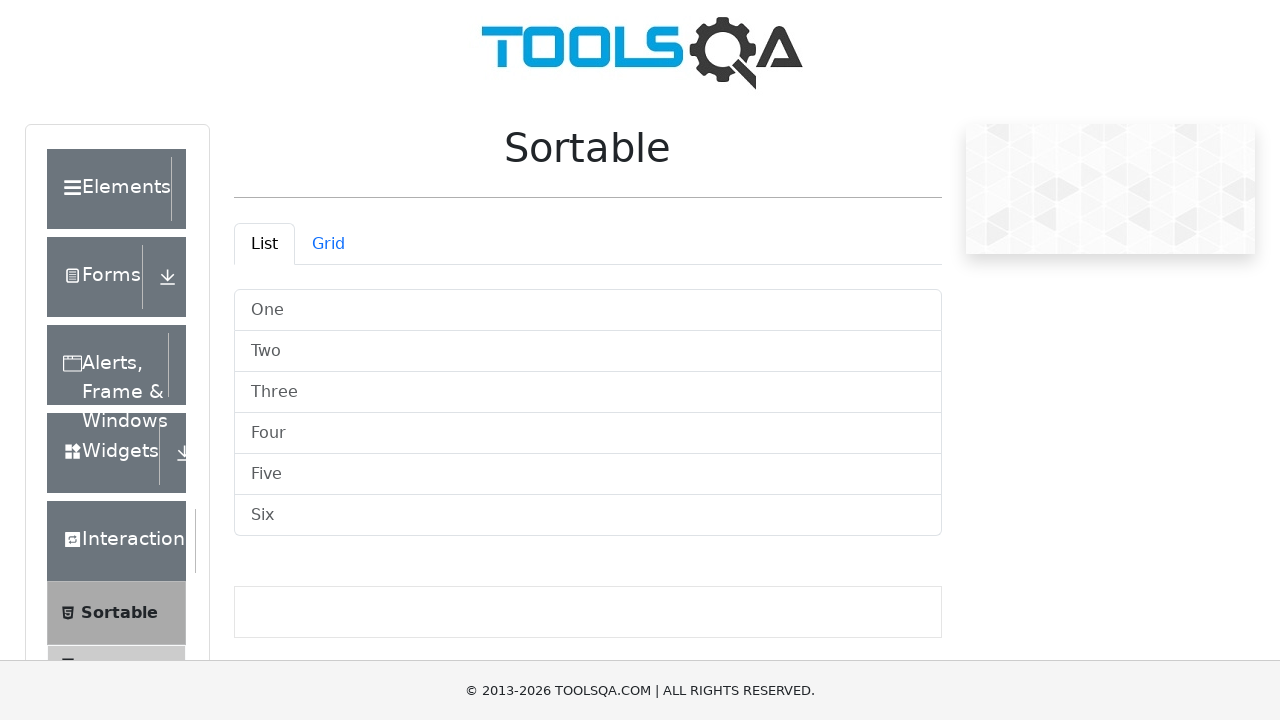

Waited for list container to be visible
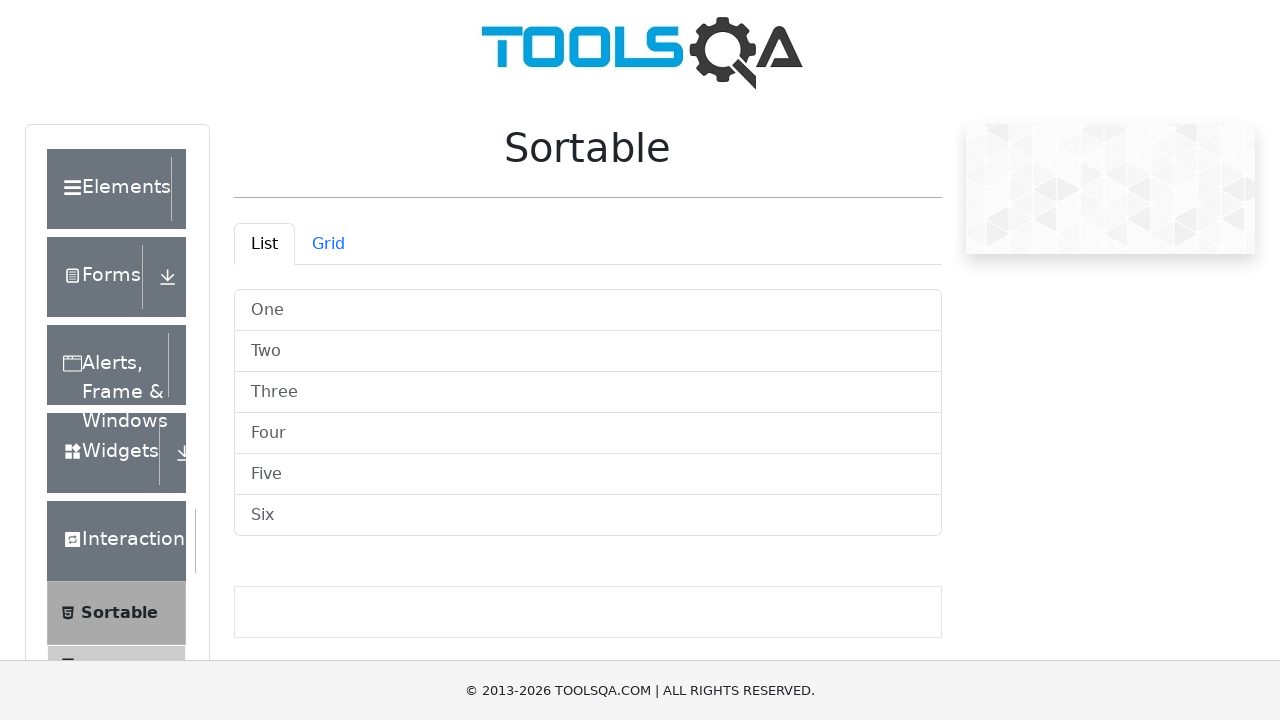

Located all list items in the sortable list
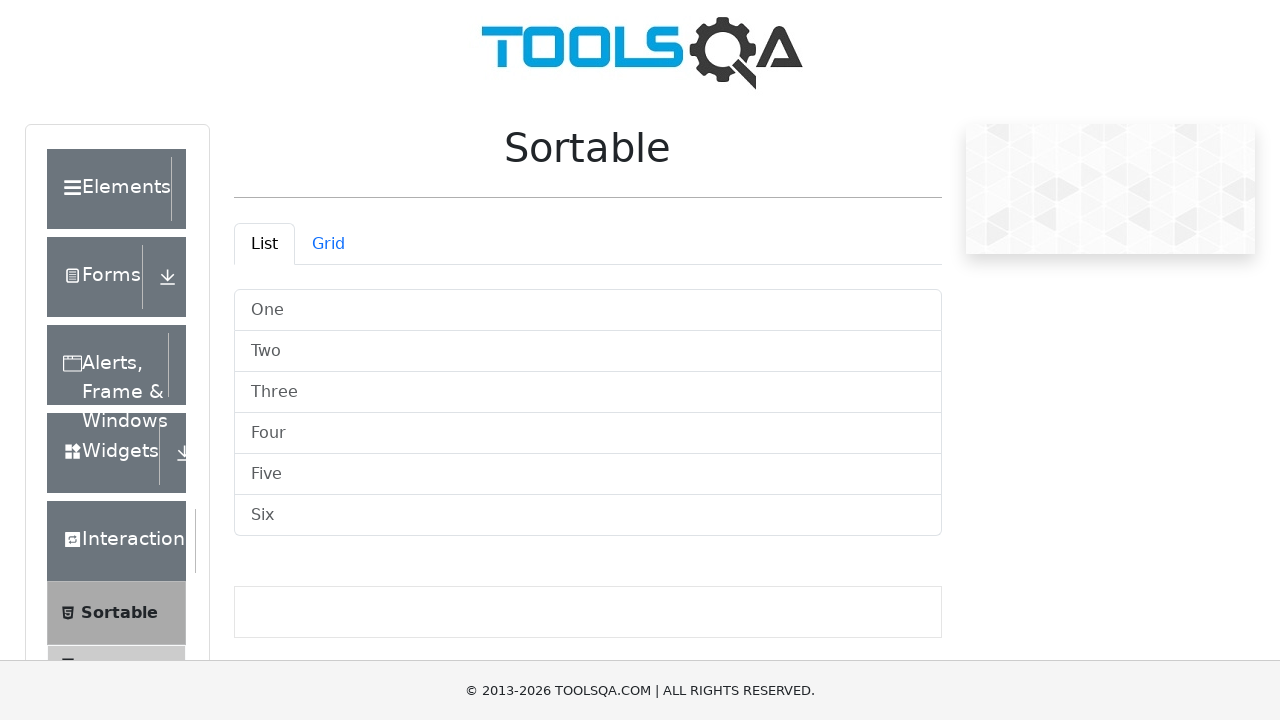

Retrieved first list item for drag operation 1
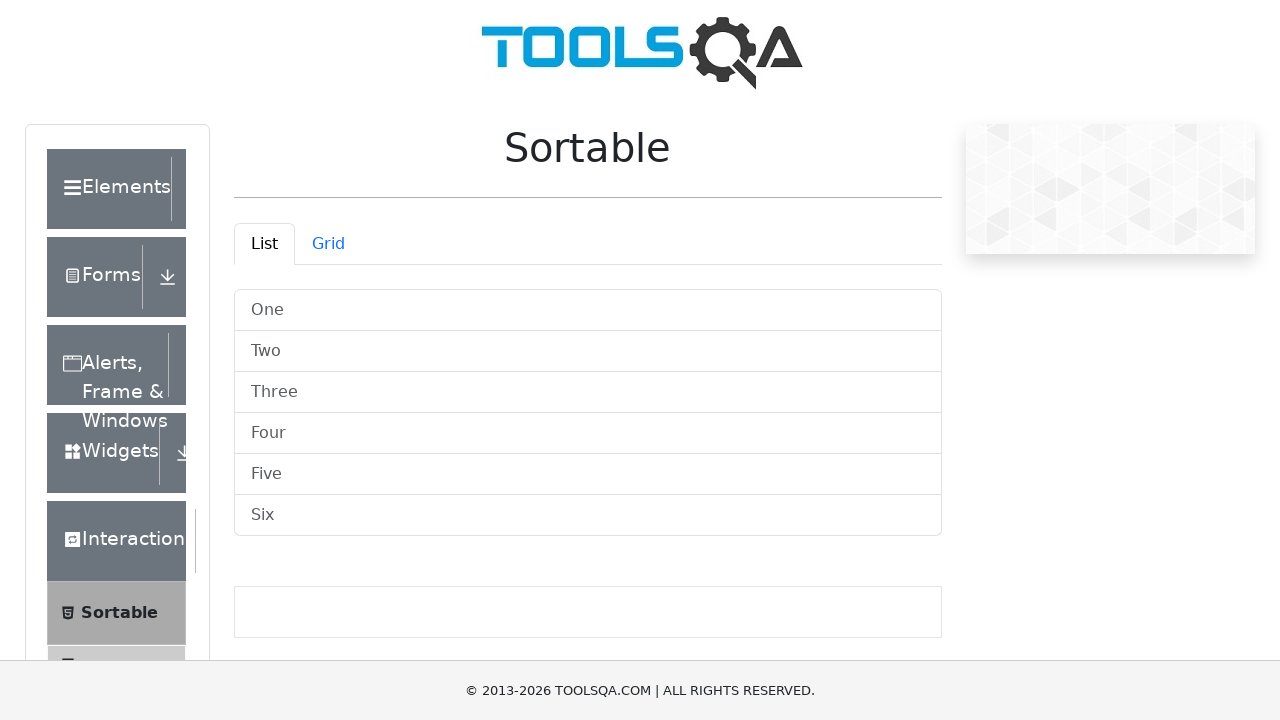

Dragged first list item to the bottom of the list (iteration 1) at (588, 516)
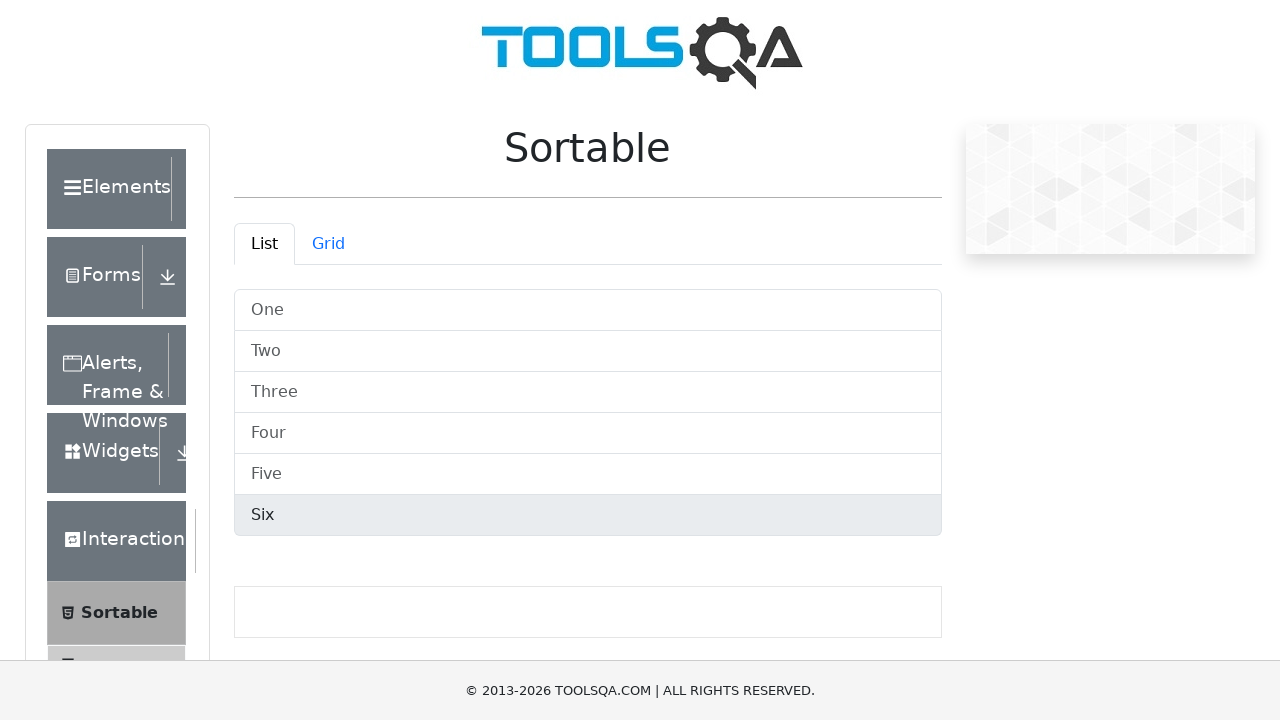

Retrieved first list item for drag operation 2
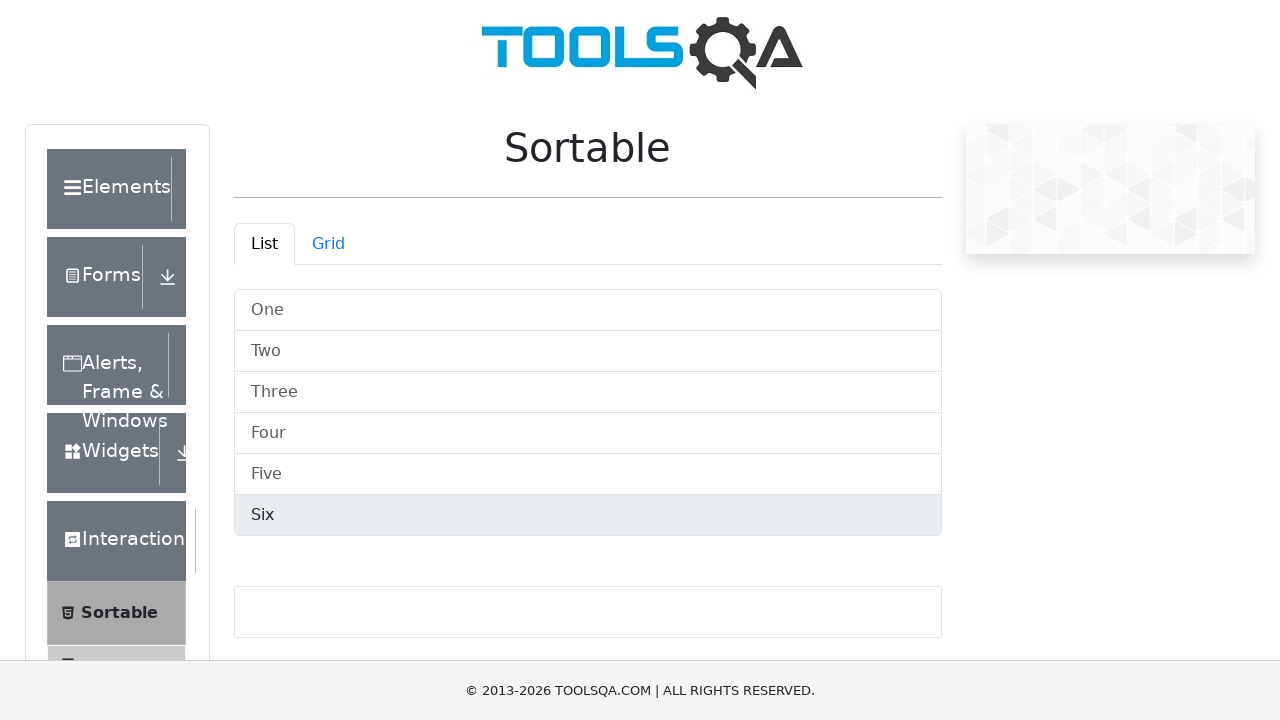

Dragged first list item to the bottom of the list (iteration 2) at (588, 516)
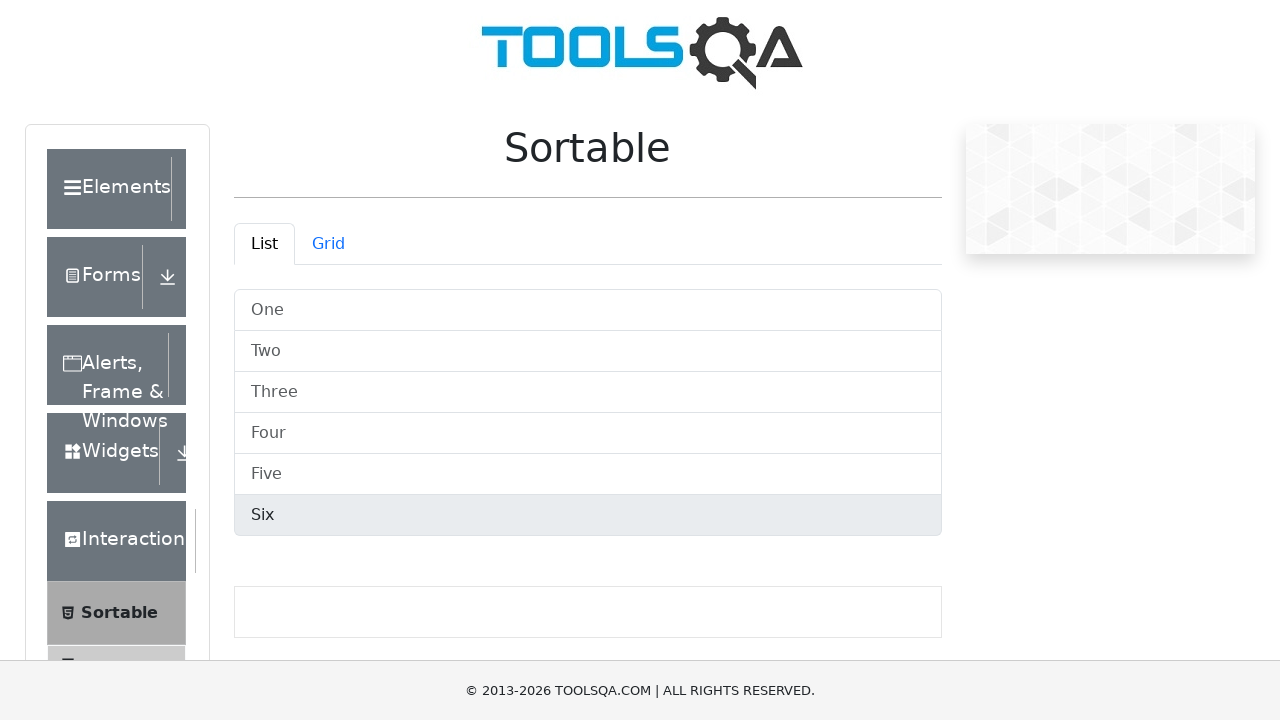

Retrieved first list item for drag operation 3
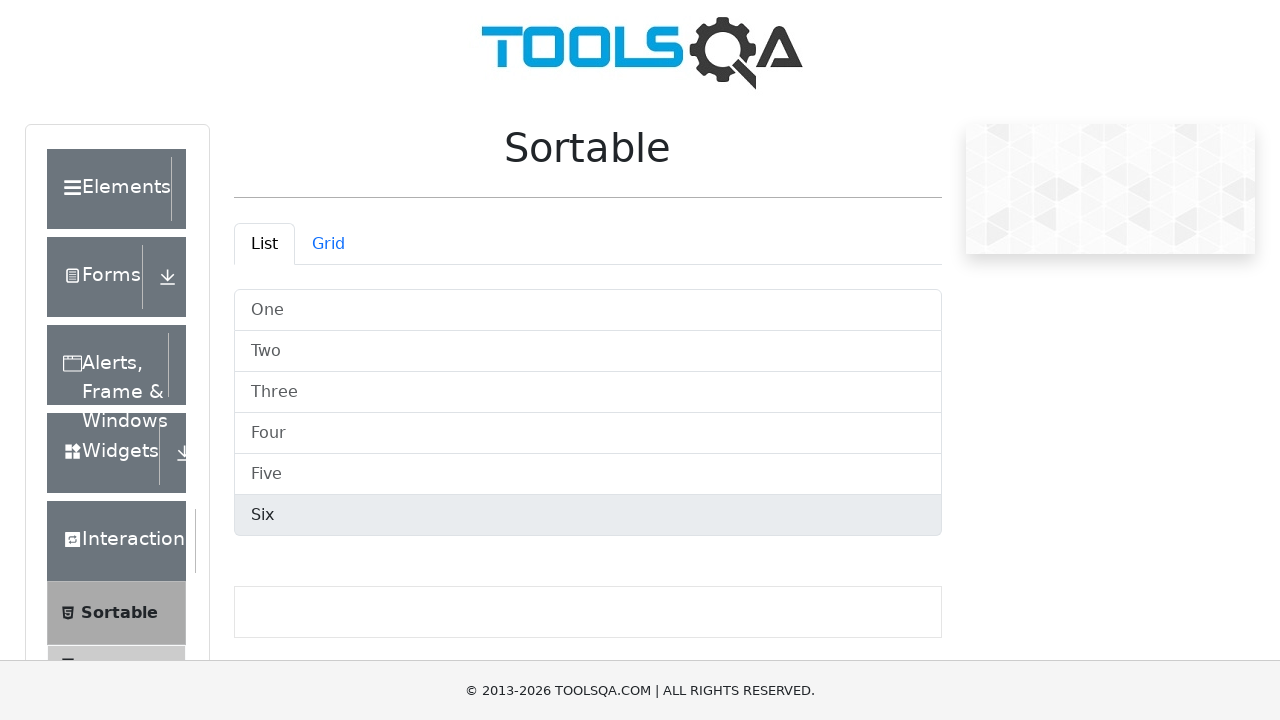

Dragged first list item to the bottom of the list (iteration 3) at (588, 516)
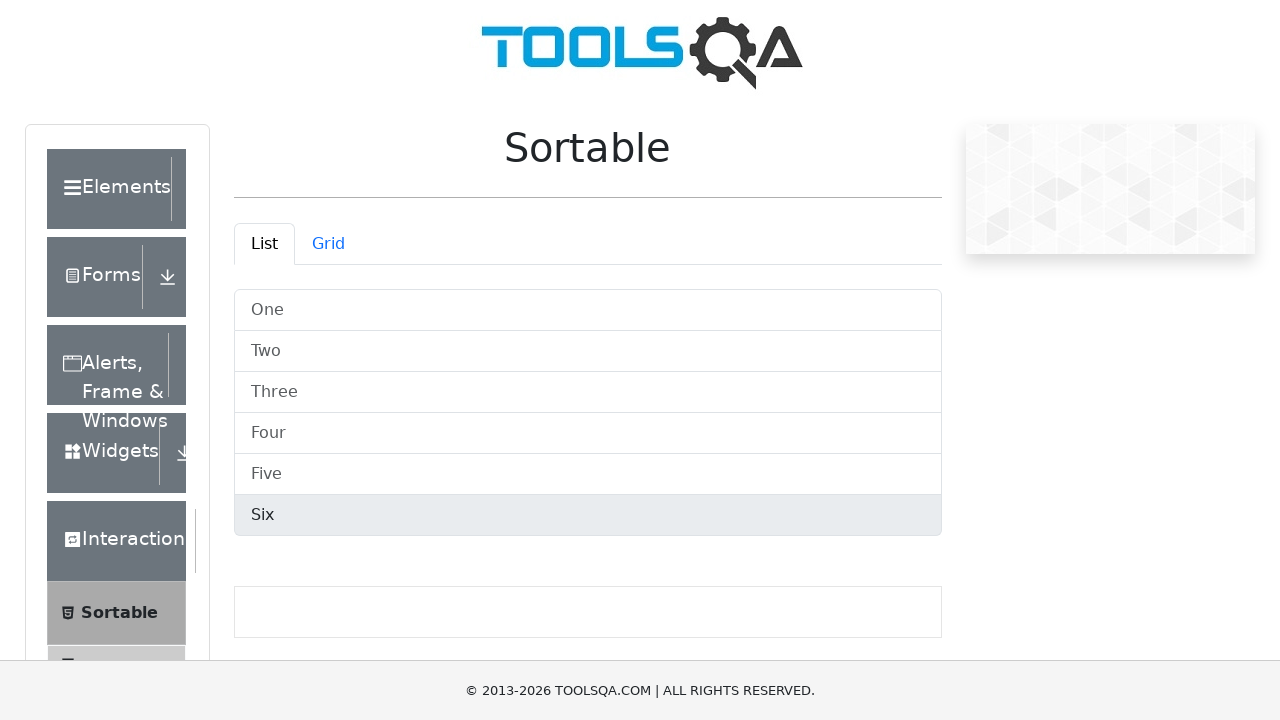

Retrieved first list item for drag operation 4
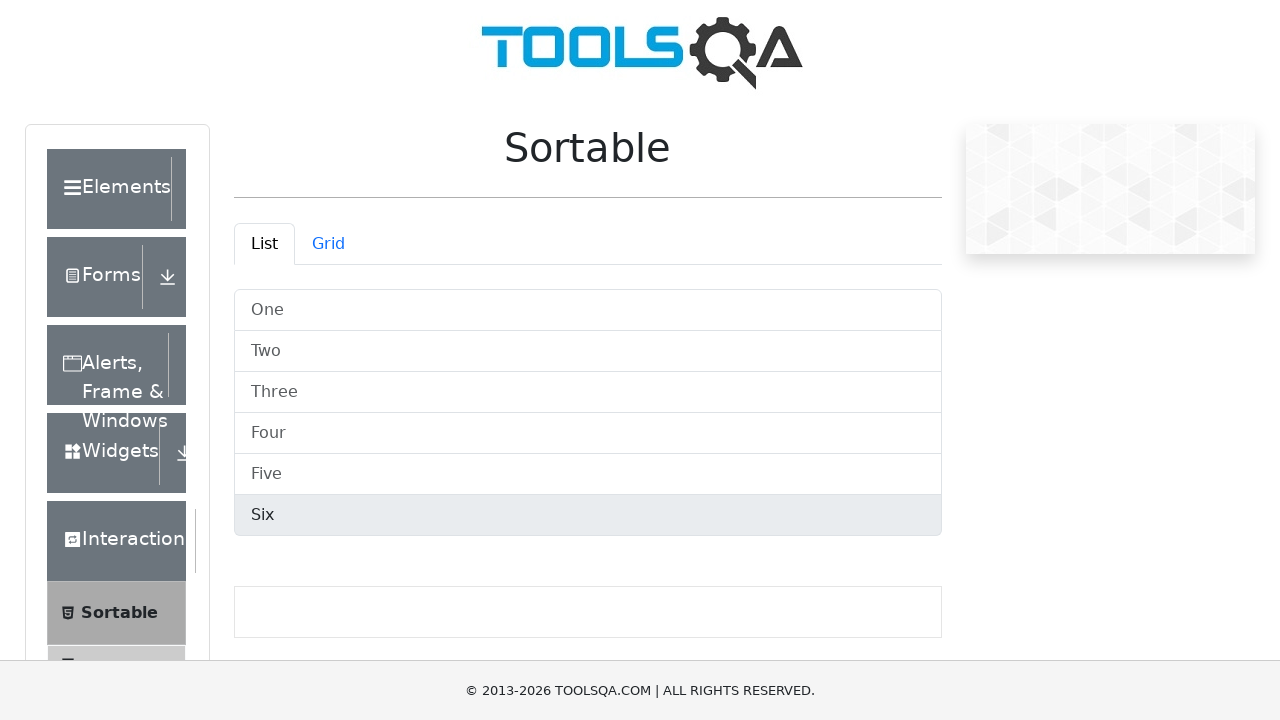

Dragged first list item to the bottom of the list (iteration 4) at (588, 516)
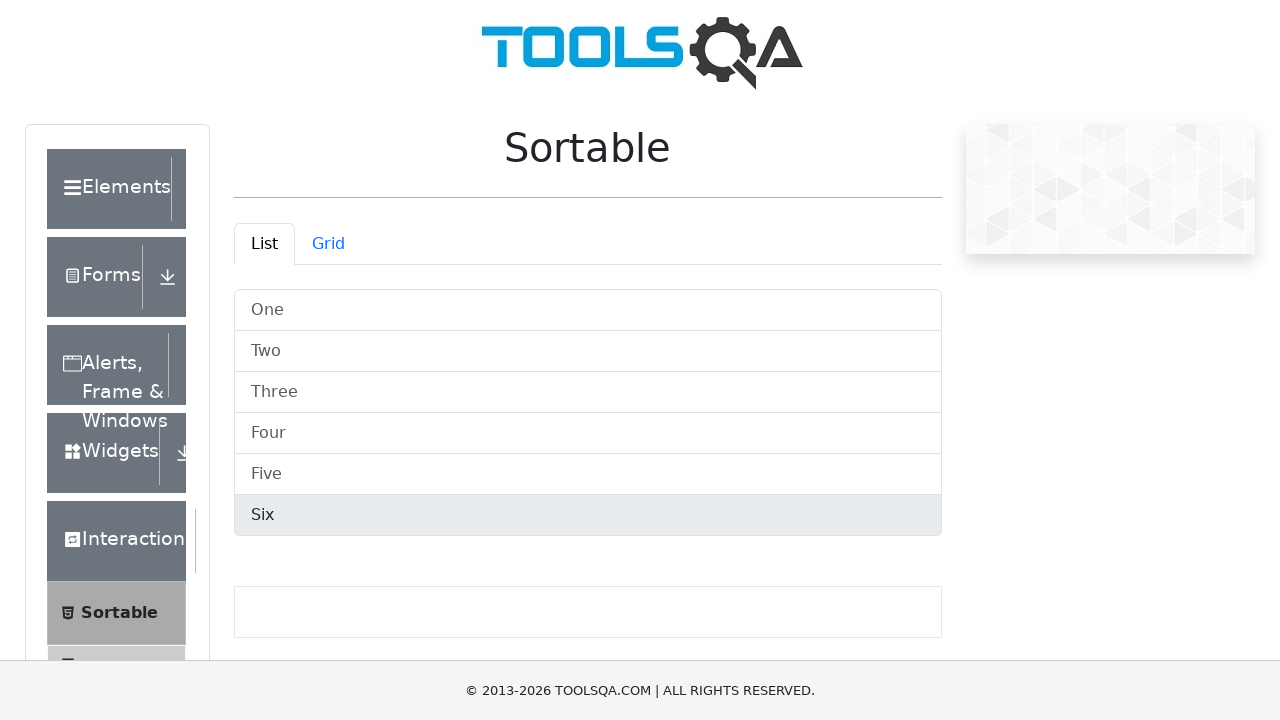

Retrieved first list item for drag operation 5
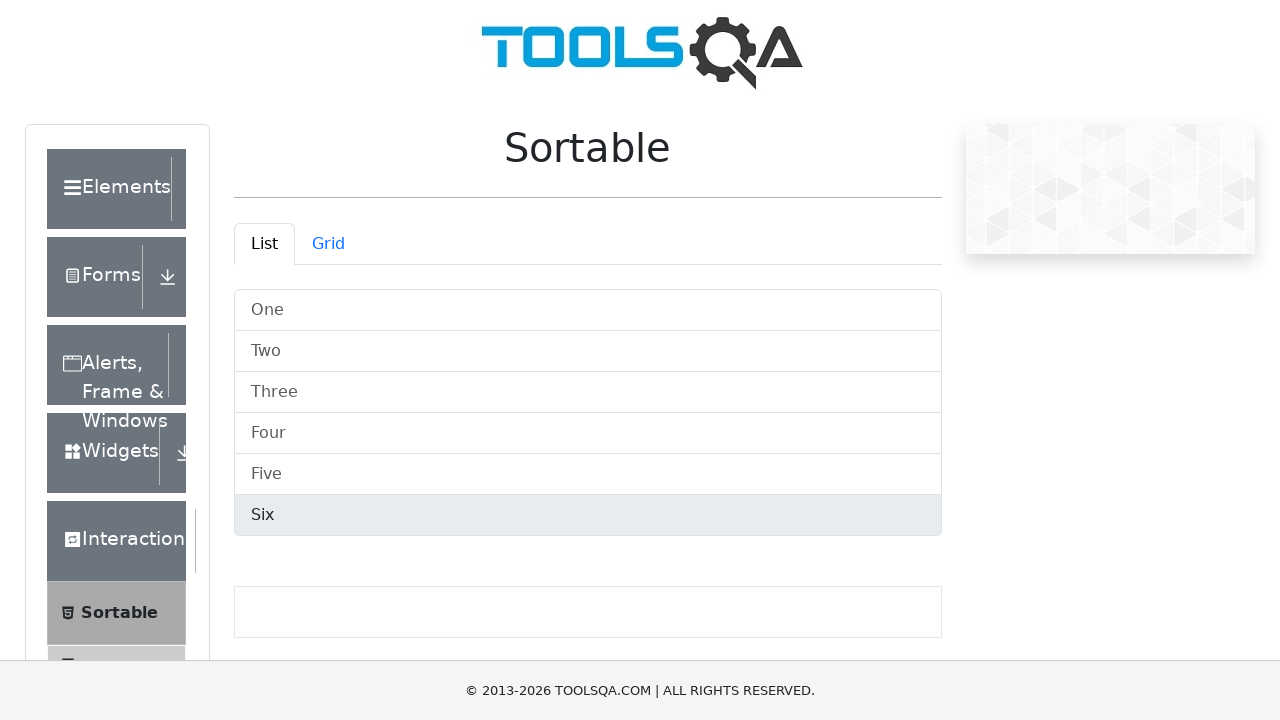

Dragged first list item to the bottom of the list (iteration 5) at (588, 516)
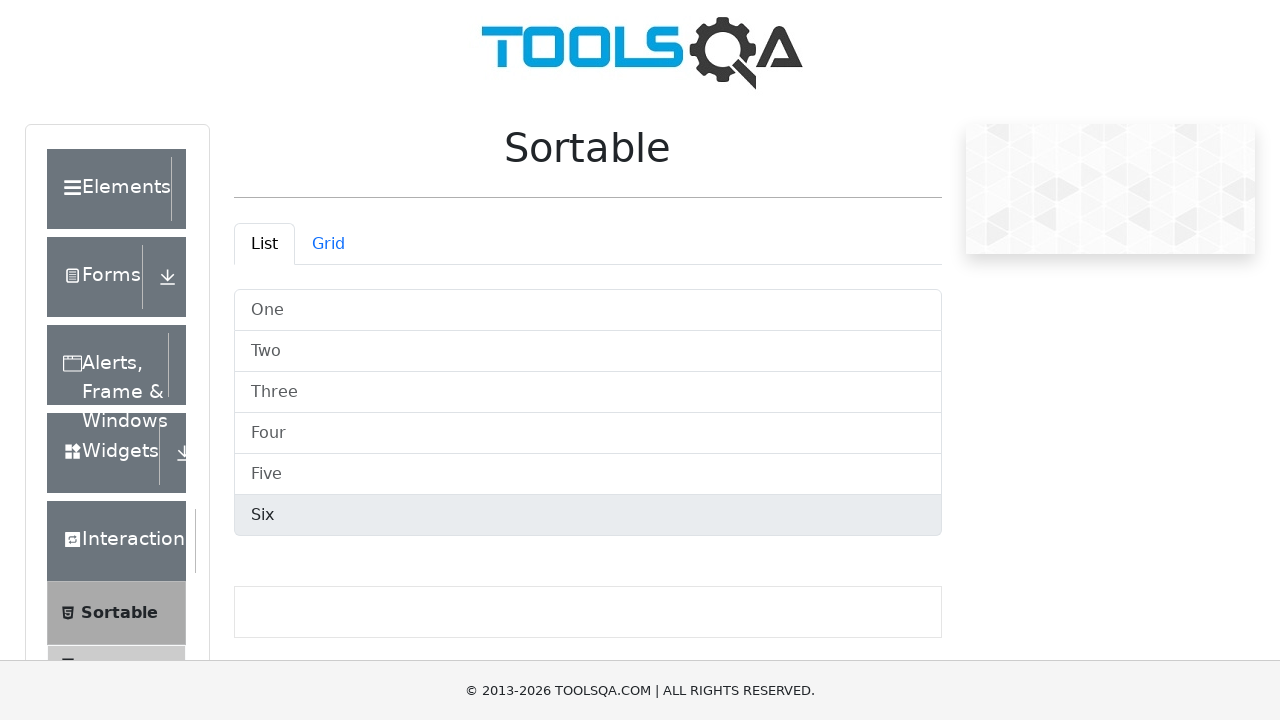

Retrieved first list item for drag operation 6
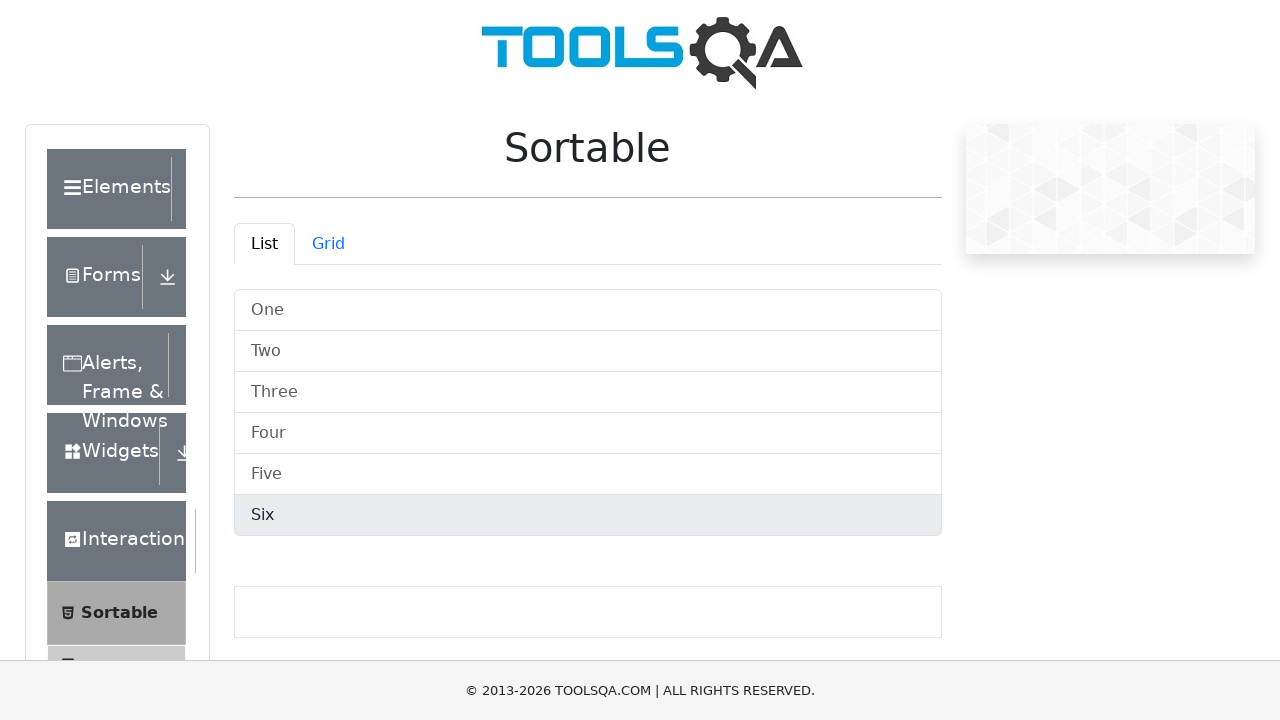

Dragged first list item to the bottom of the list (iteration 6) at (588, 516)
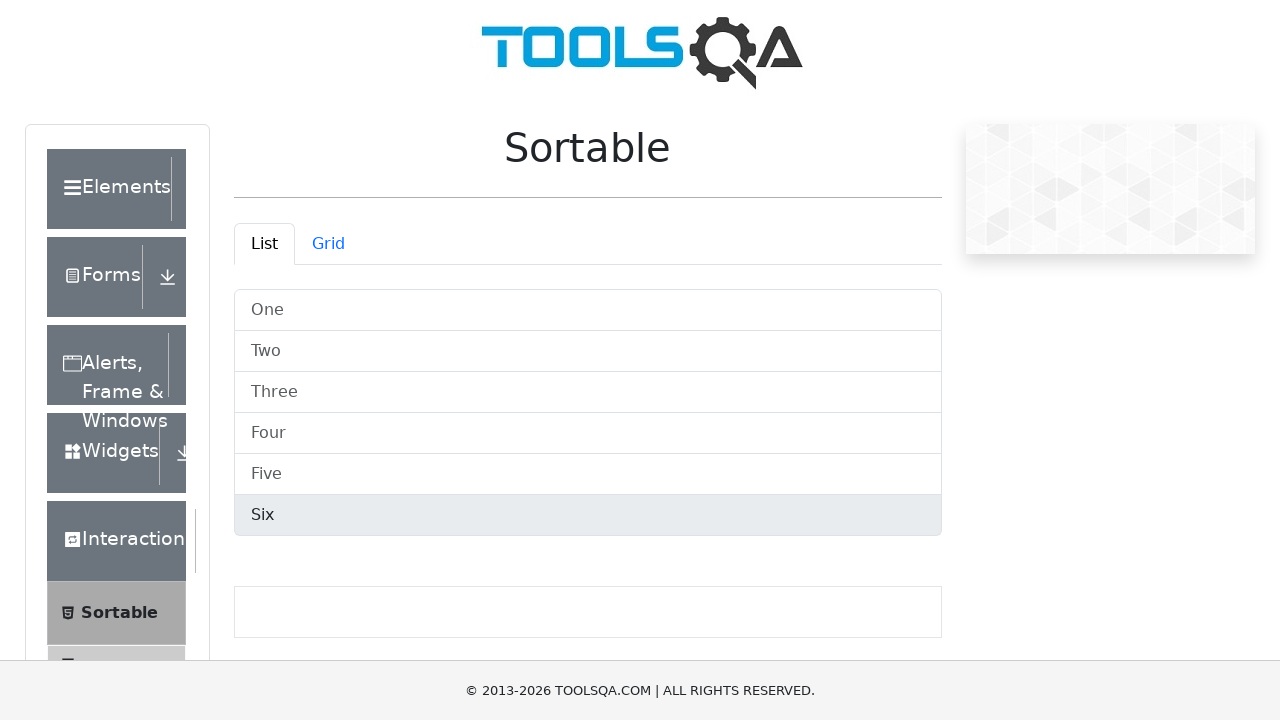

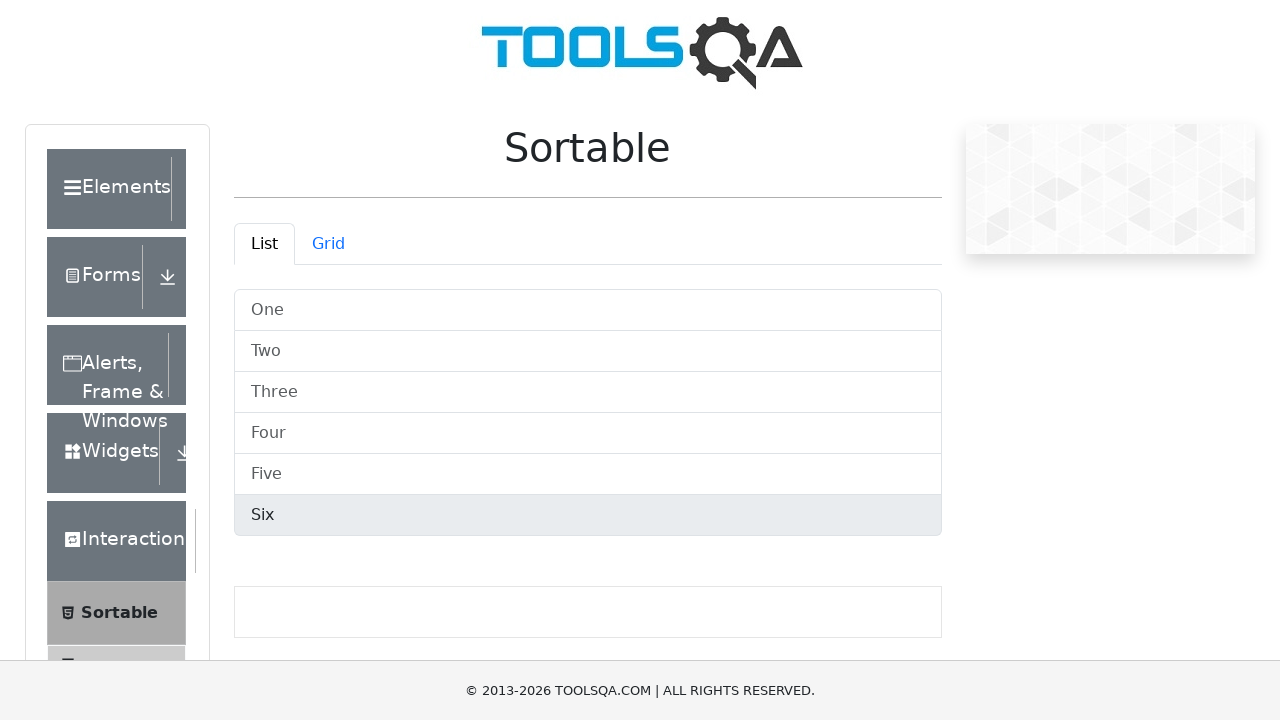